Tests multi-select dropdown functionality by selecting and deselecting various options using different methods

Starting URL: https://v1.training-support.net/selenium/selects

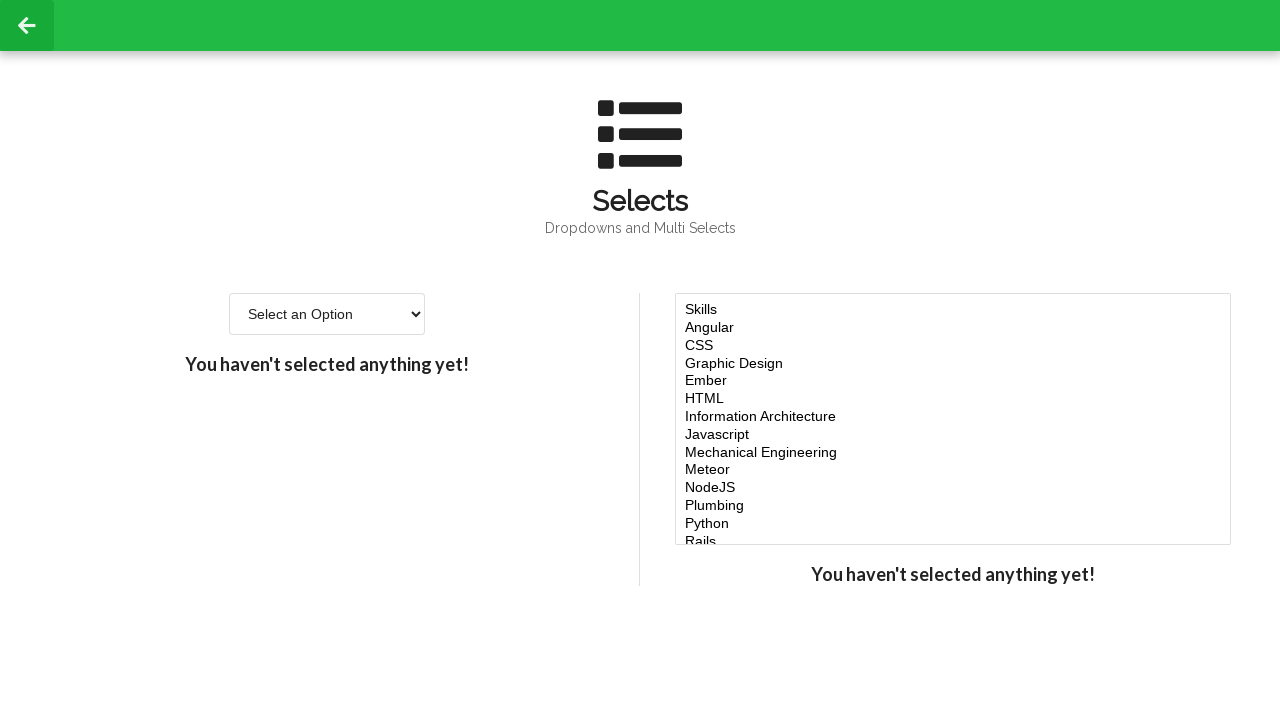

Located the multi-select dropdown element
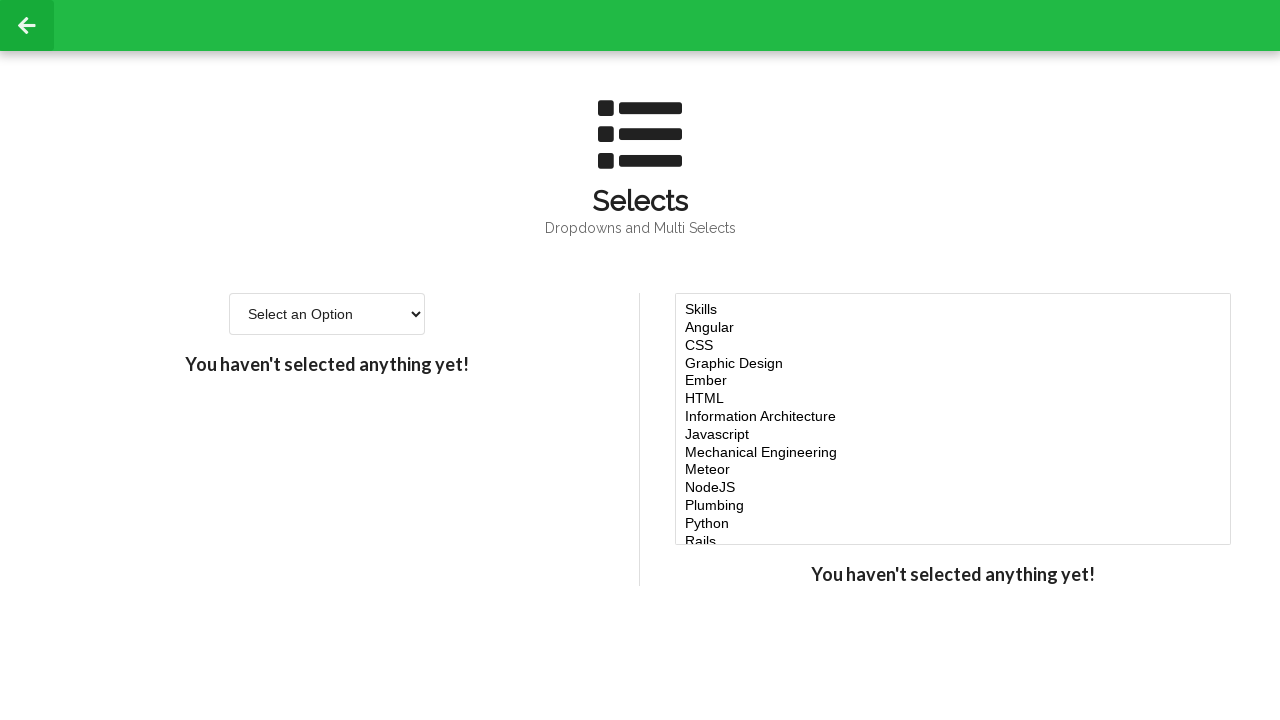

Selected Javascript option by visible text on #multi-select
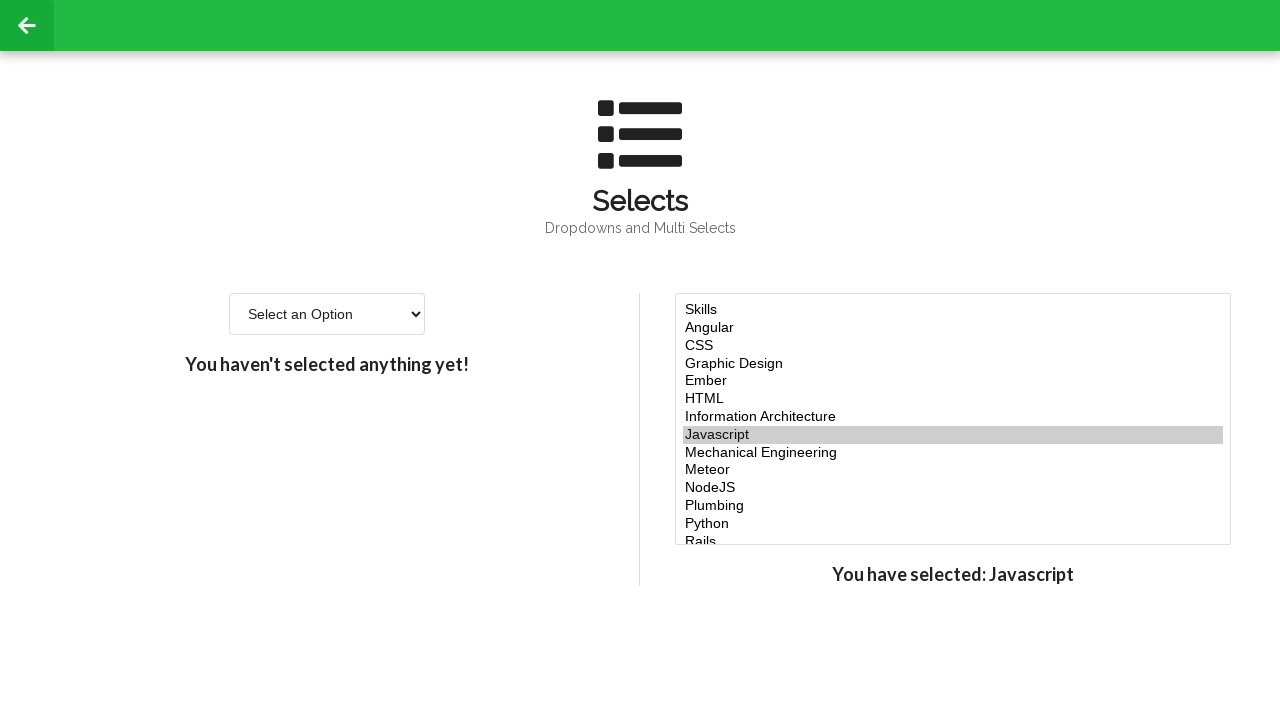

Selected options at indices 4, 5, and 6 on #multi-select
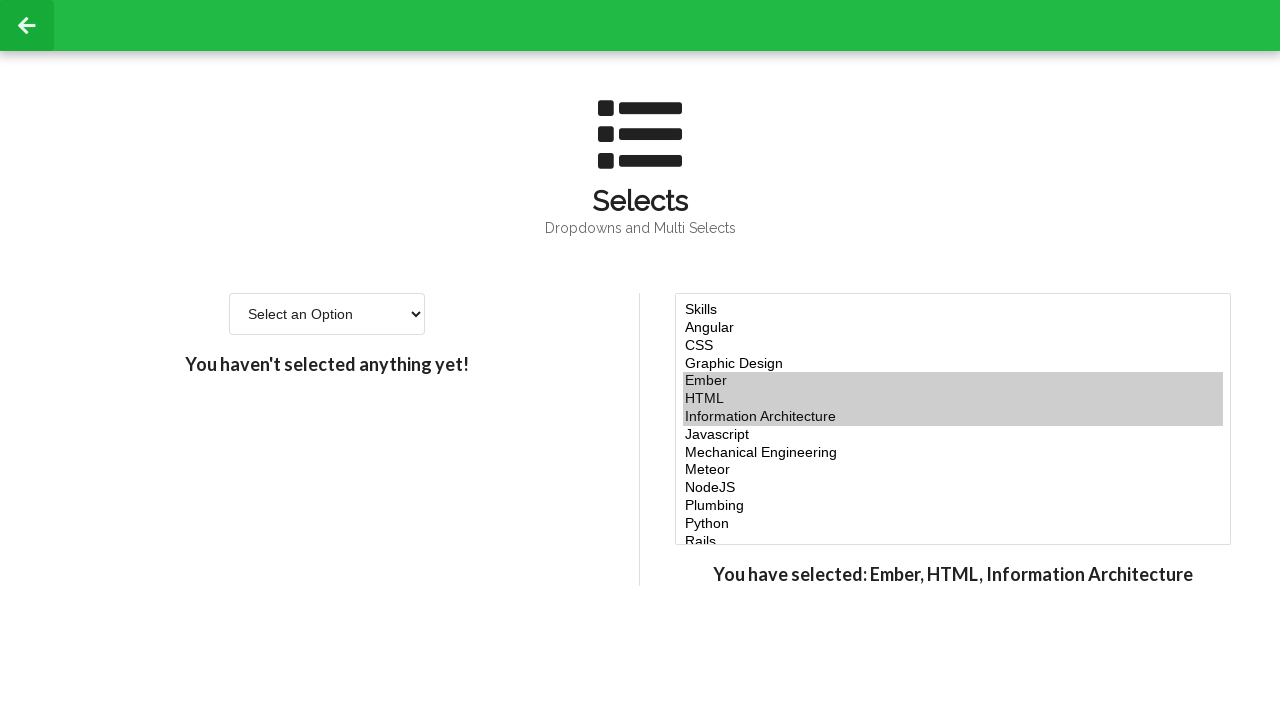

Selected Node.js option by value on #multi-select
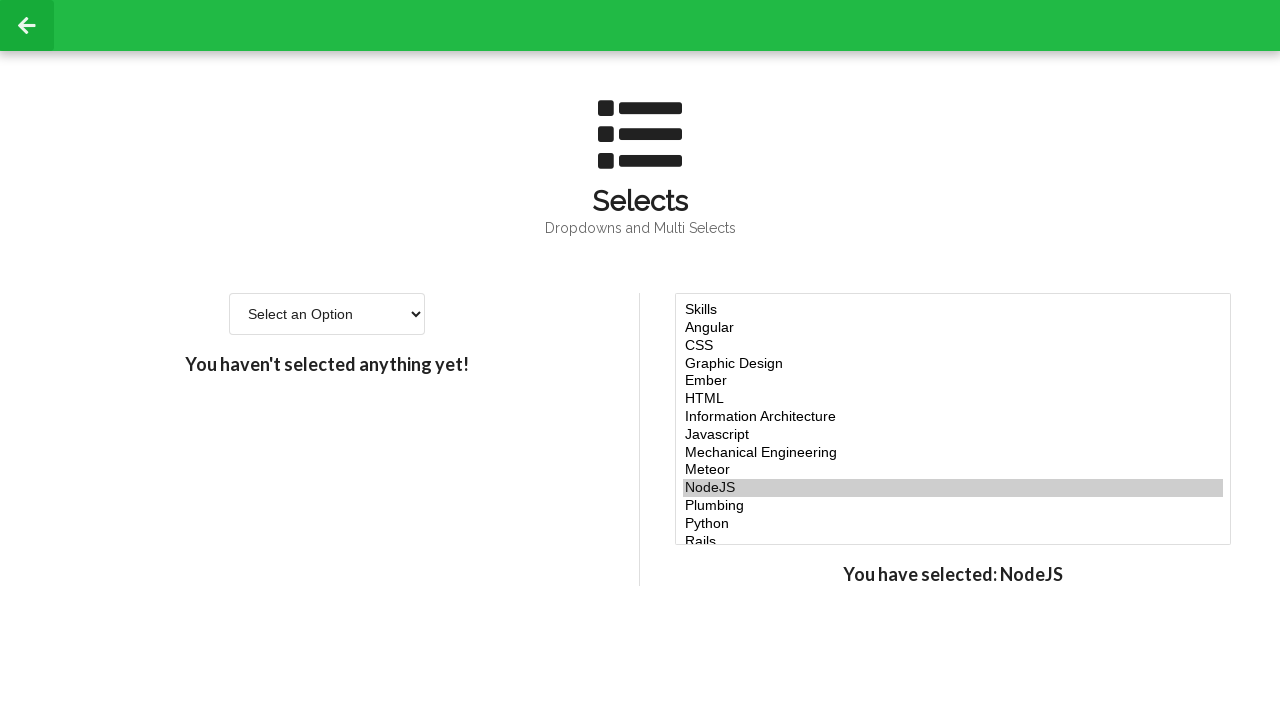

Retrieved currently selected option values
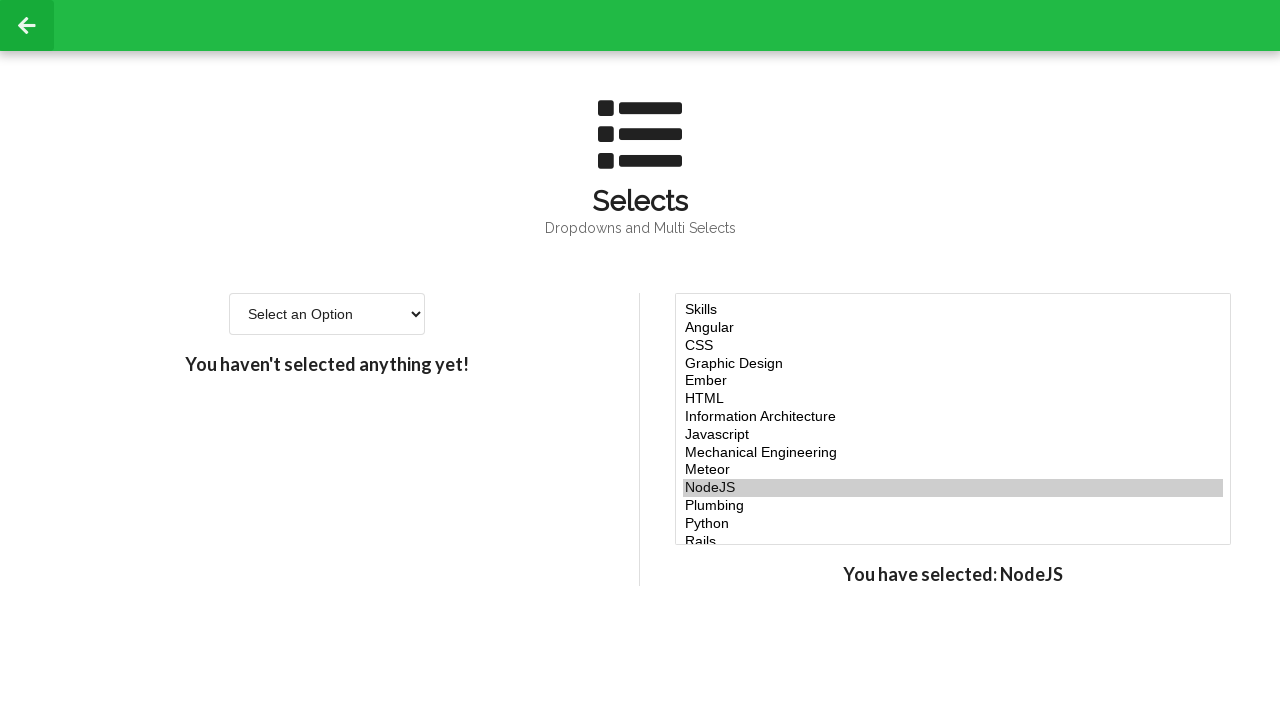

Deselected option at index 5
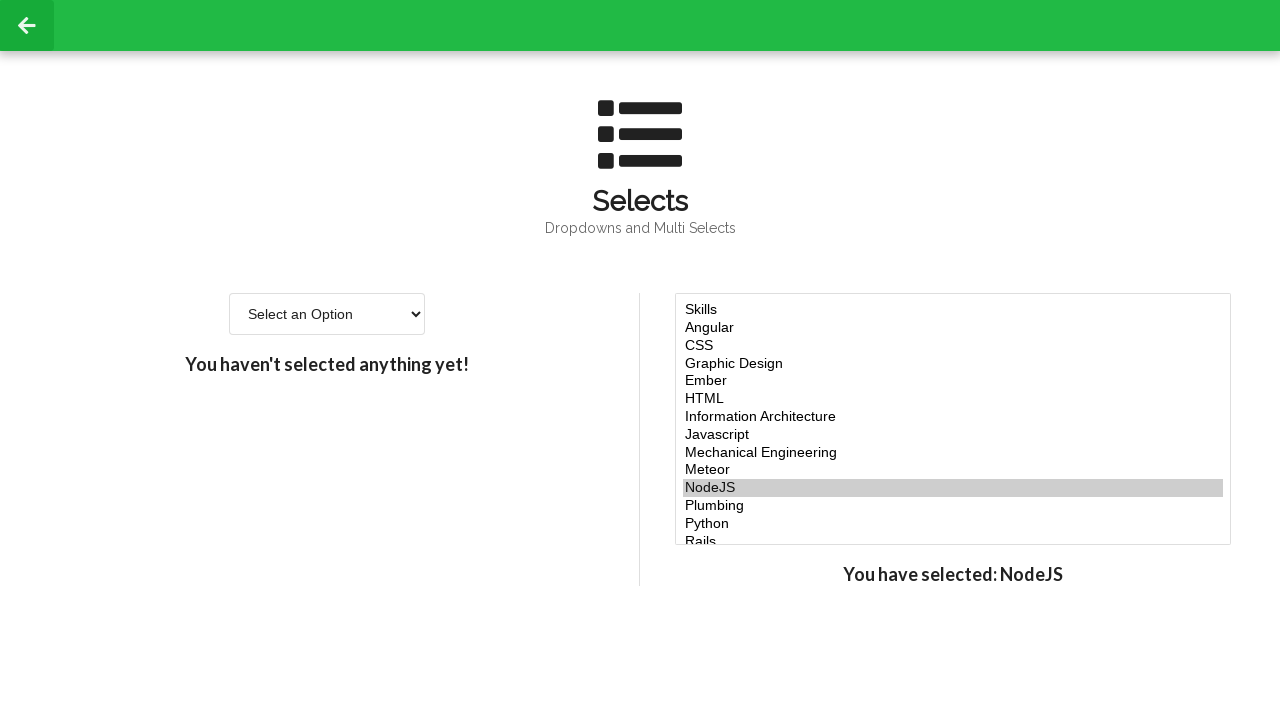

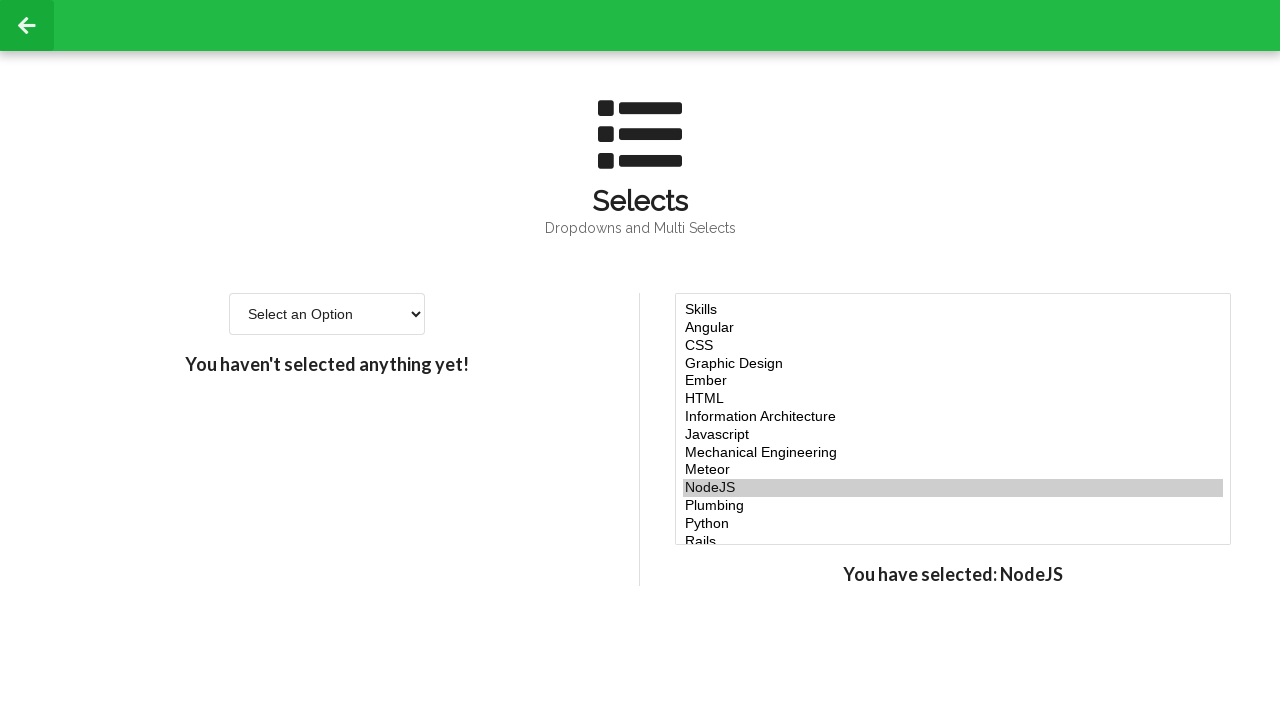